Tests drag and drop slider functionality by dragging a slider from its default value of 15 to 95 and validating the updated range value

Starting URL: https://www.lambdatest.com/selenium-playground/drag-drop-range-sliders-demo

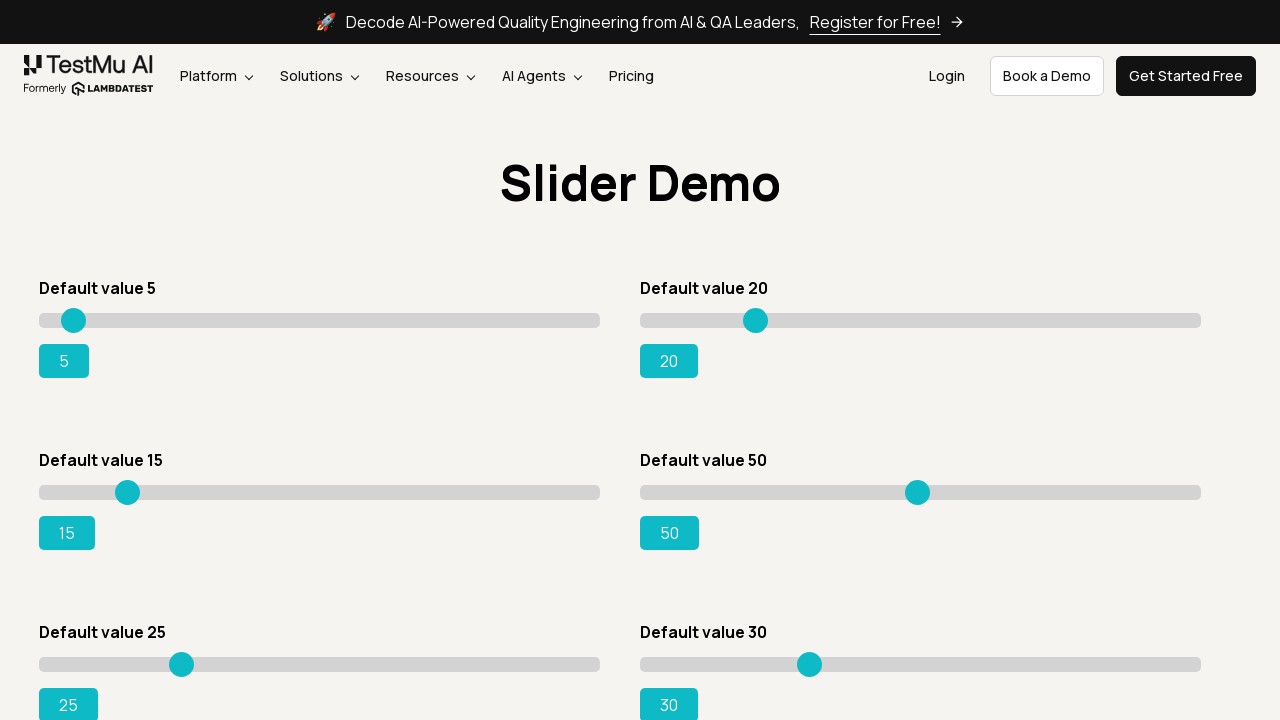

Slider with default value 15 is visible
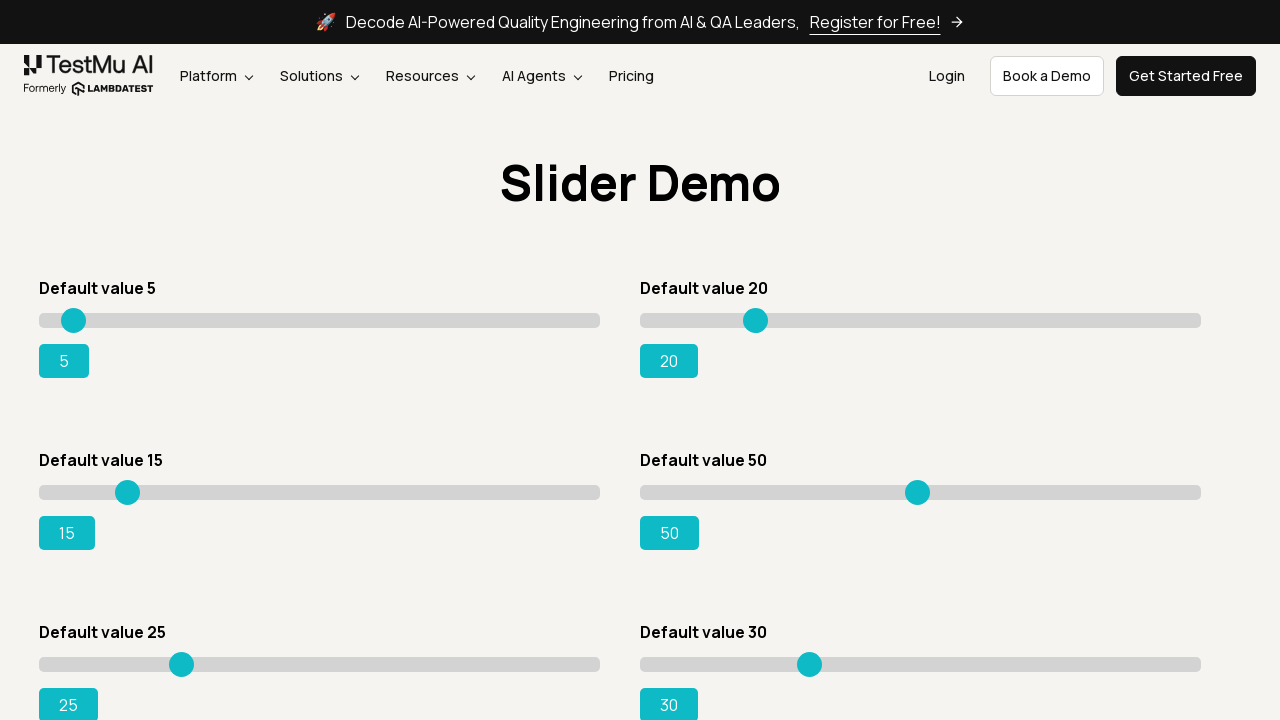

Retrieved slider bounding box for drag calculation
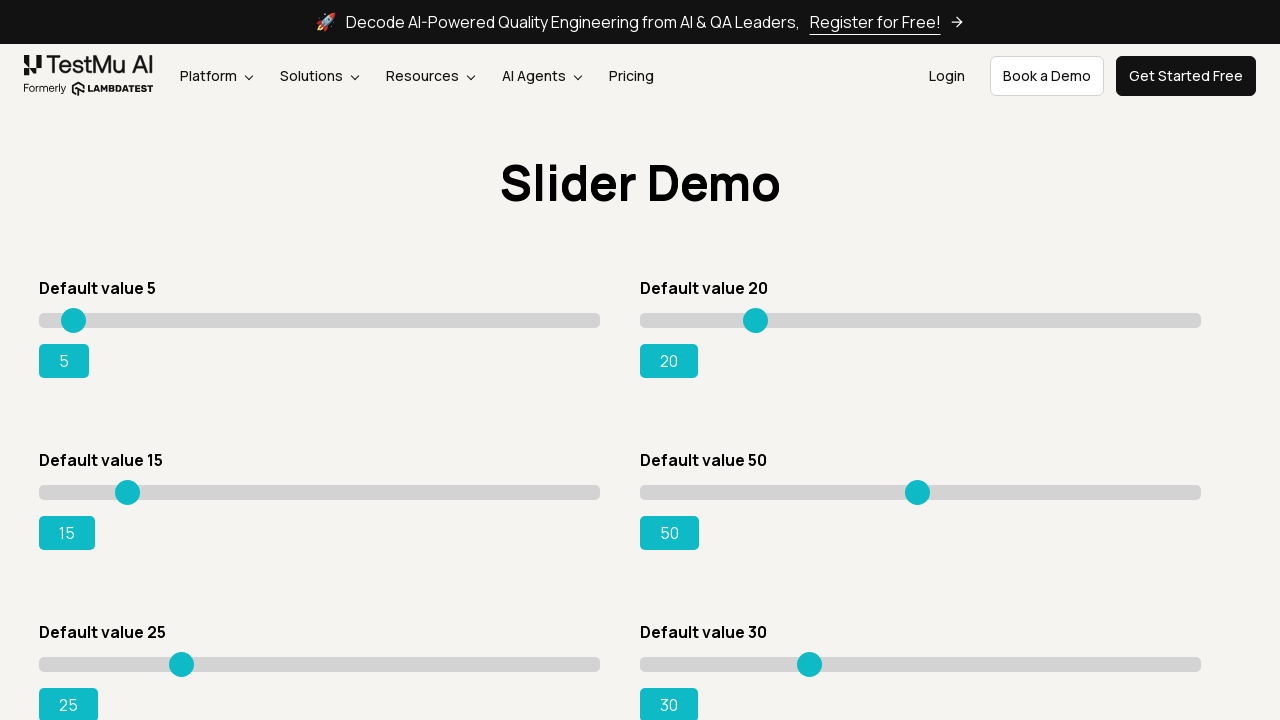

Hovered over slider element at (320, 492) on input[value='15']
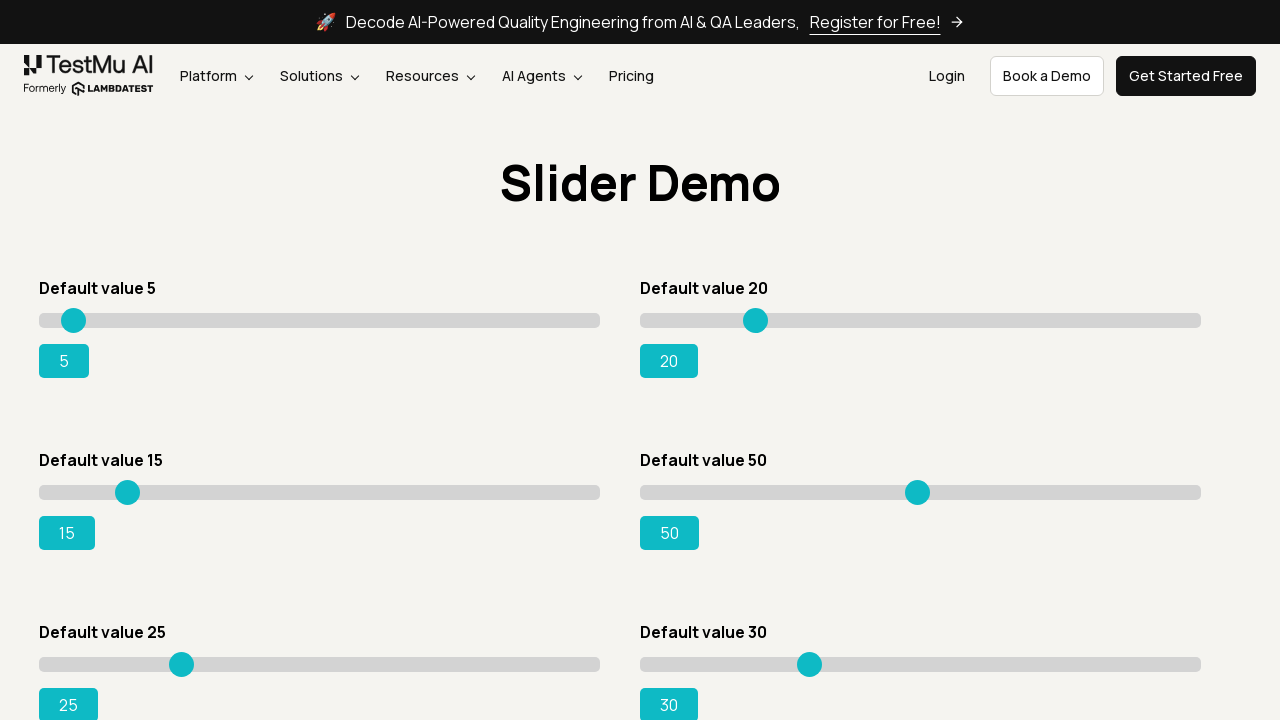

Pressed mouse button down on slider at (320, 492)
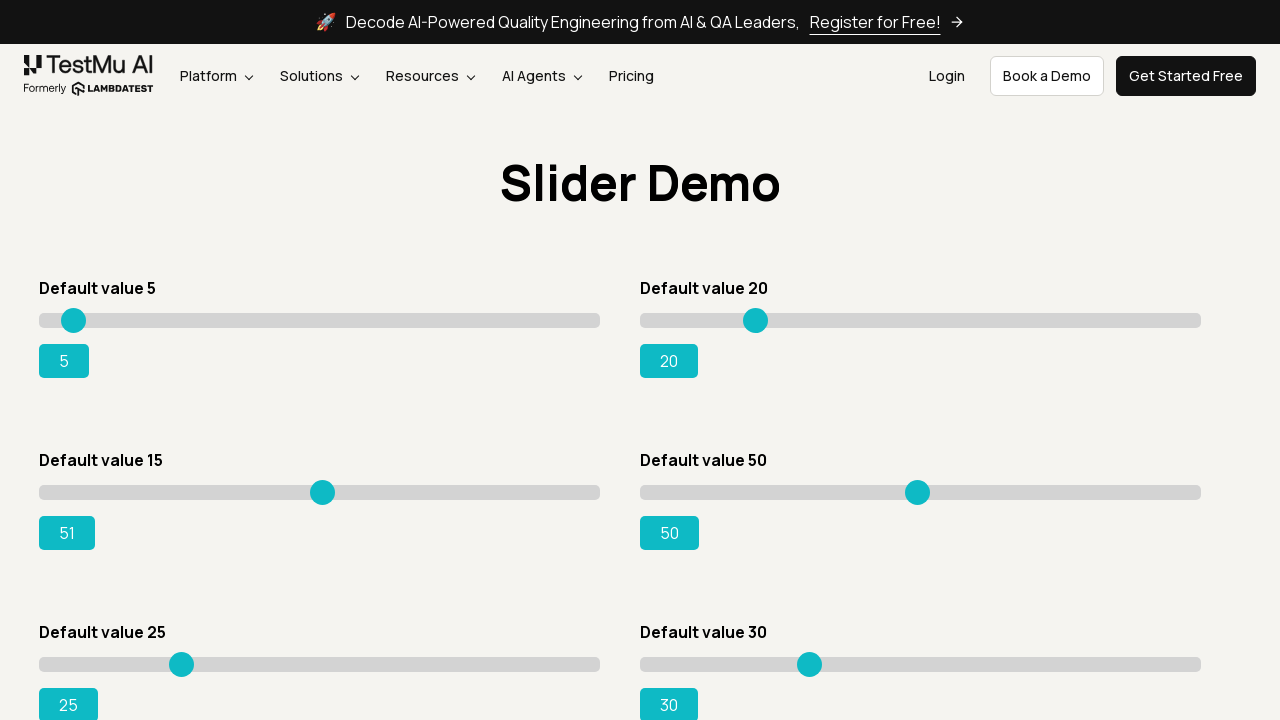

Dragged slider to the right to change value from 15 towards 95 at (812, 492)
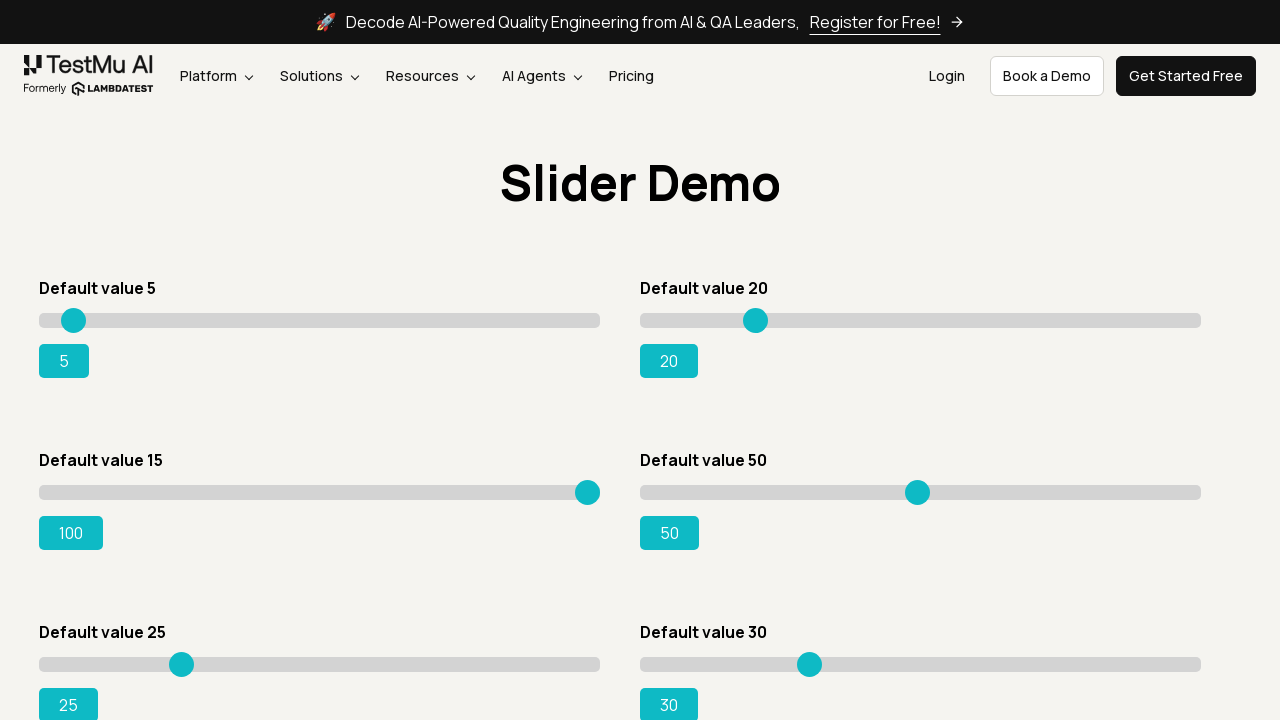

Released mouse button to complete slider drag at (812, 492)
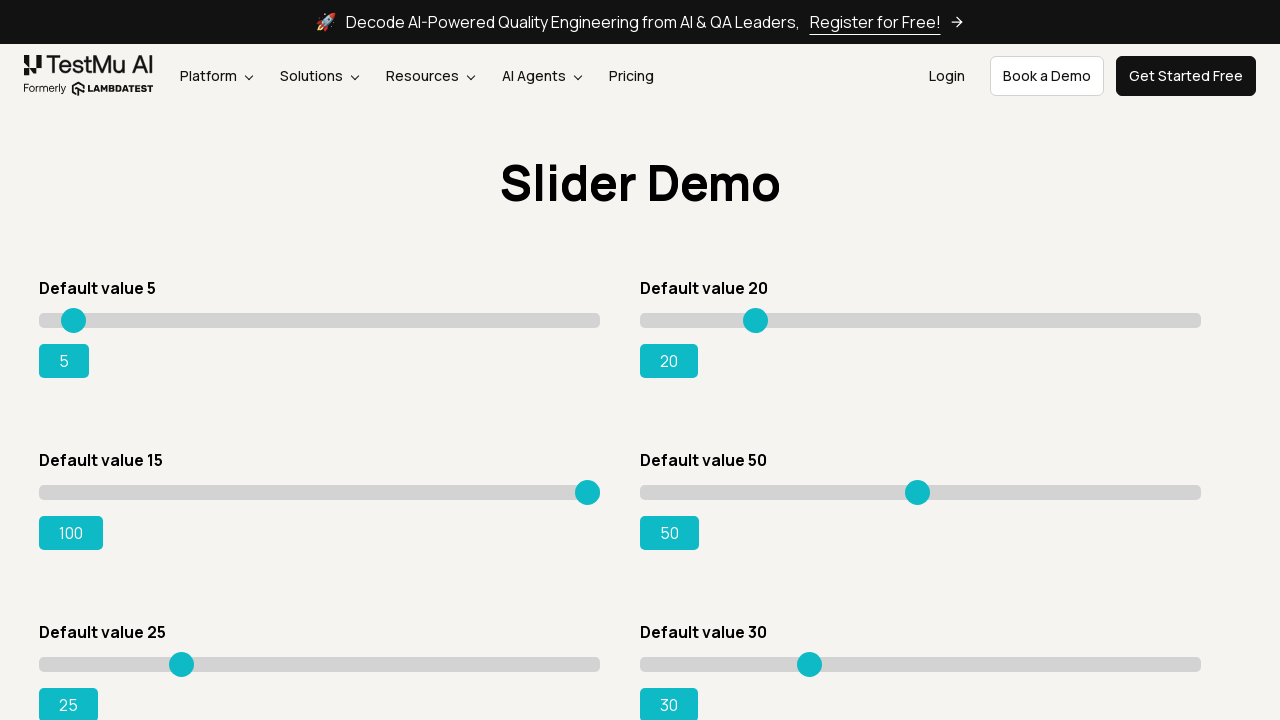

Range value element is visible after slider update
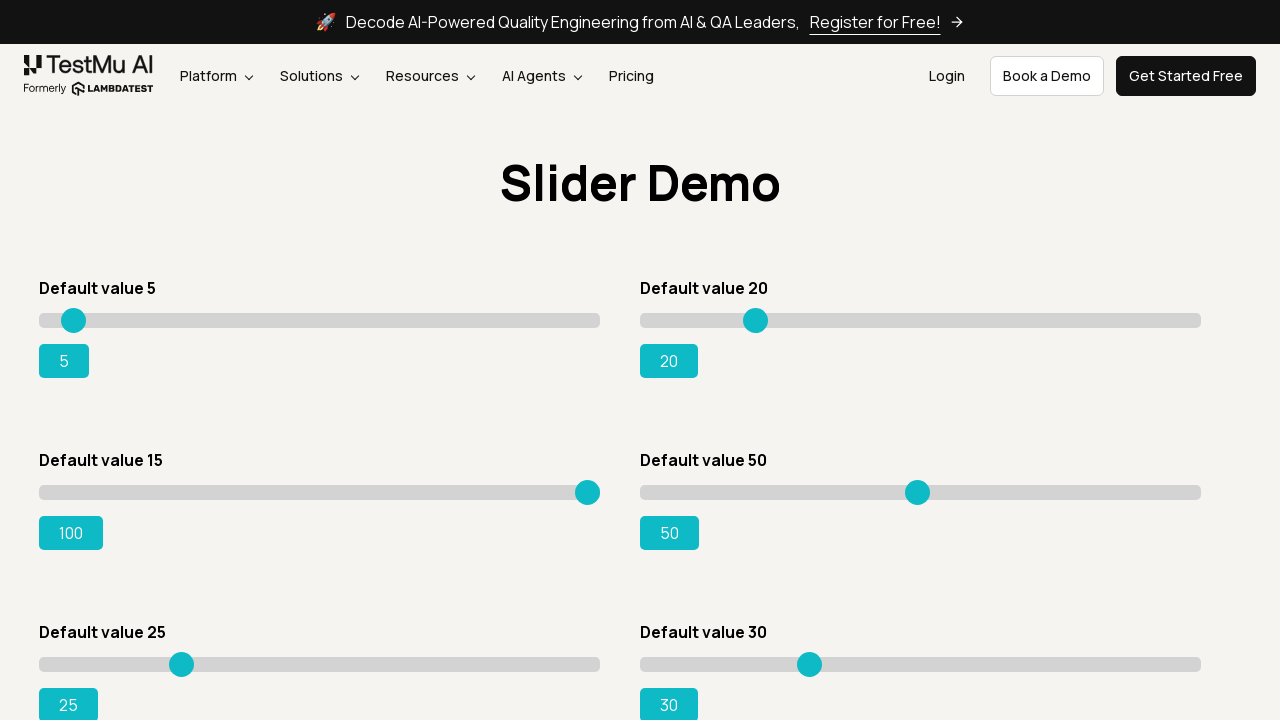

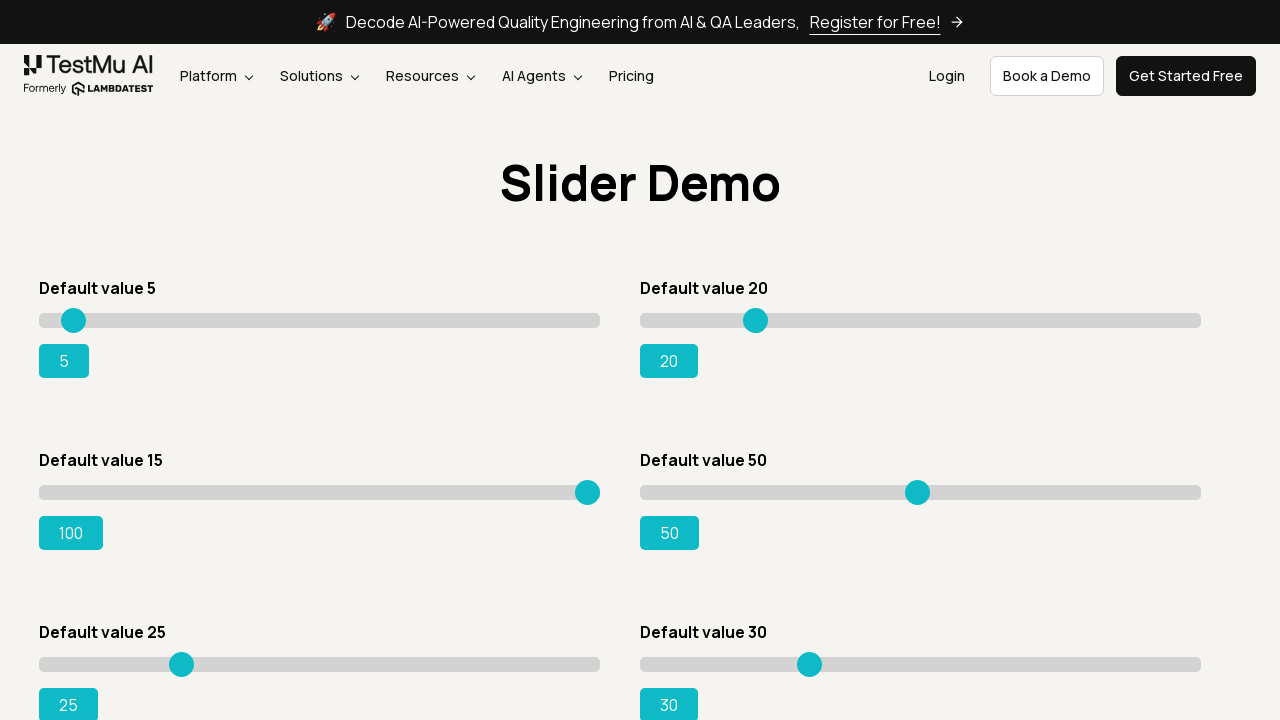